Tests keyboard key press functionality by pressing the ENTER key and verifying the result text displays the correct key name

Starting URL: https://the-internet.herokuapp.com/key_presses

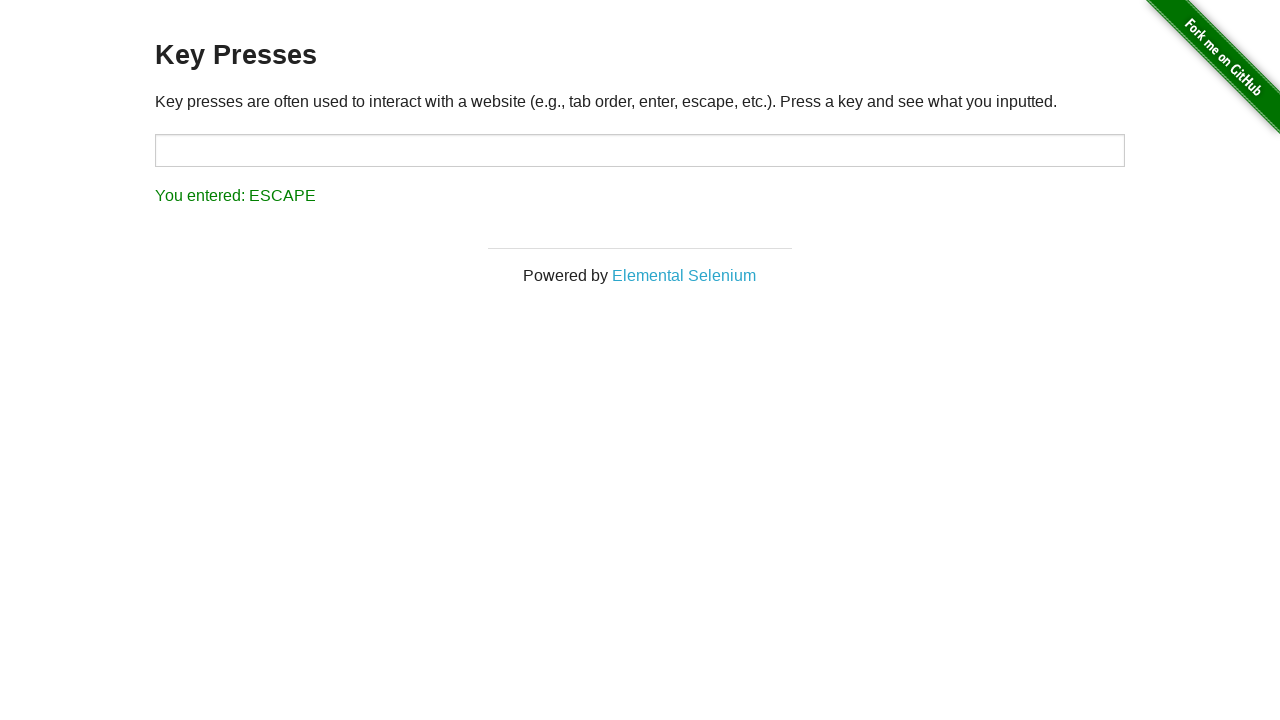

Navigated to key presses test page
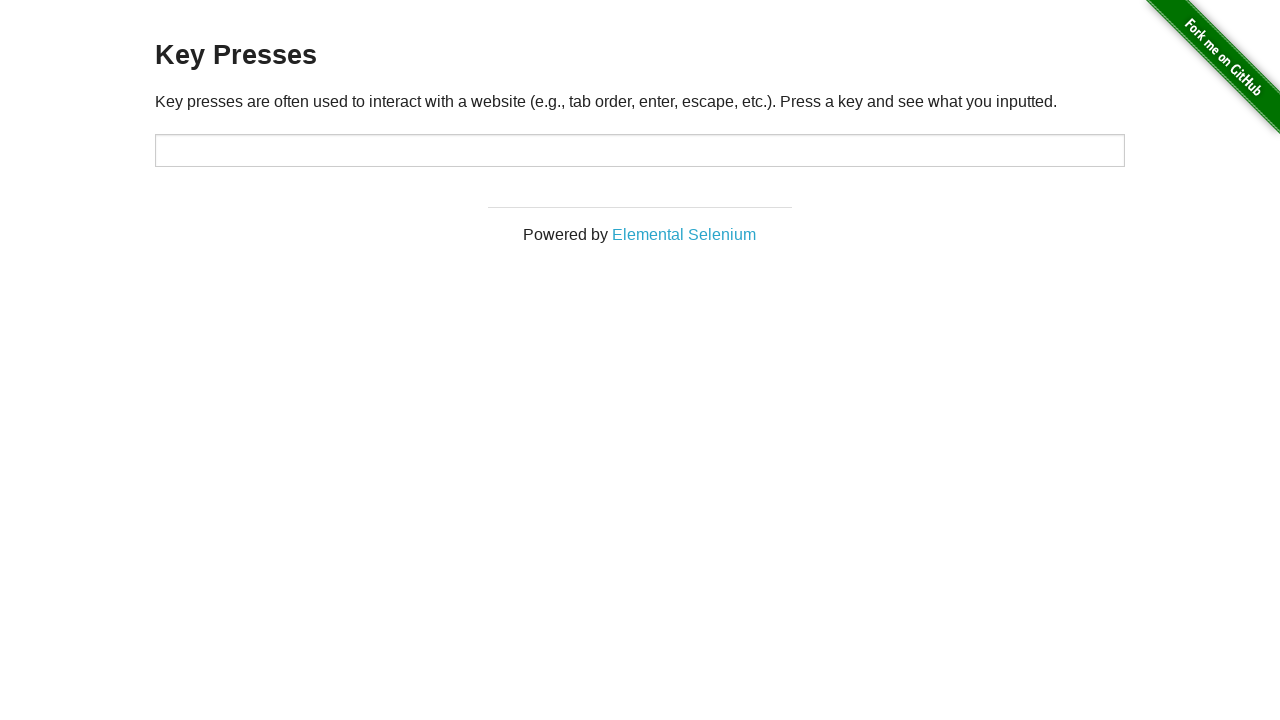

Pressed ENTER key
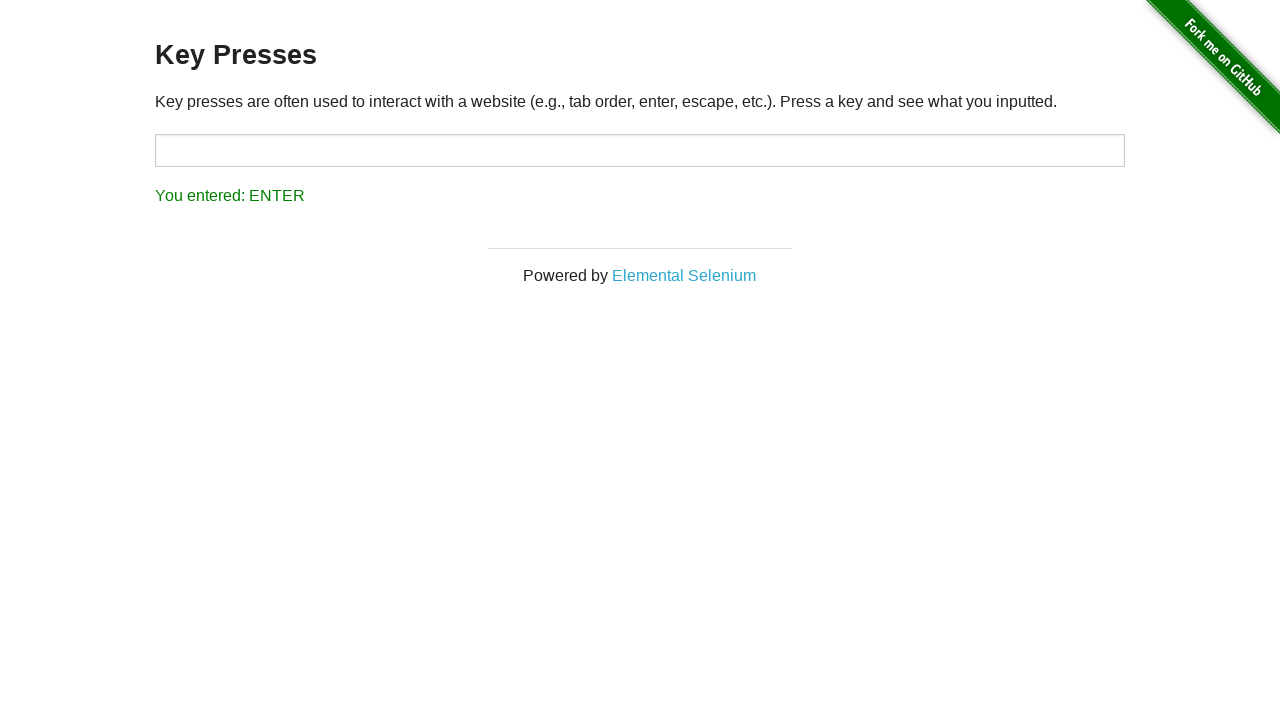

Result element loaded after pressing ENTER
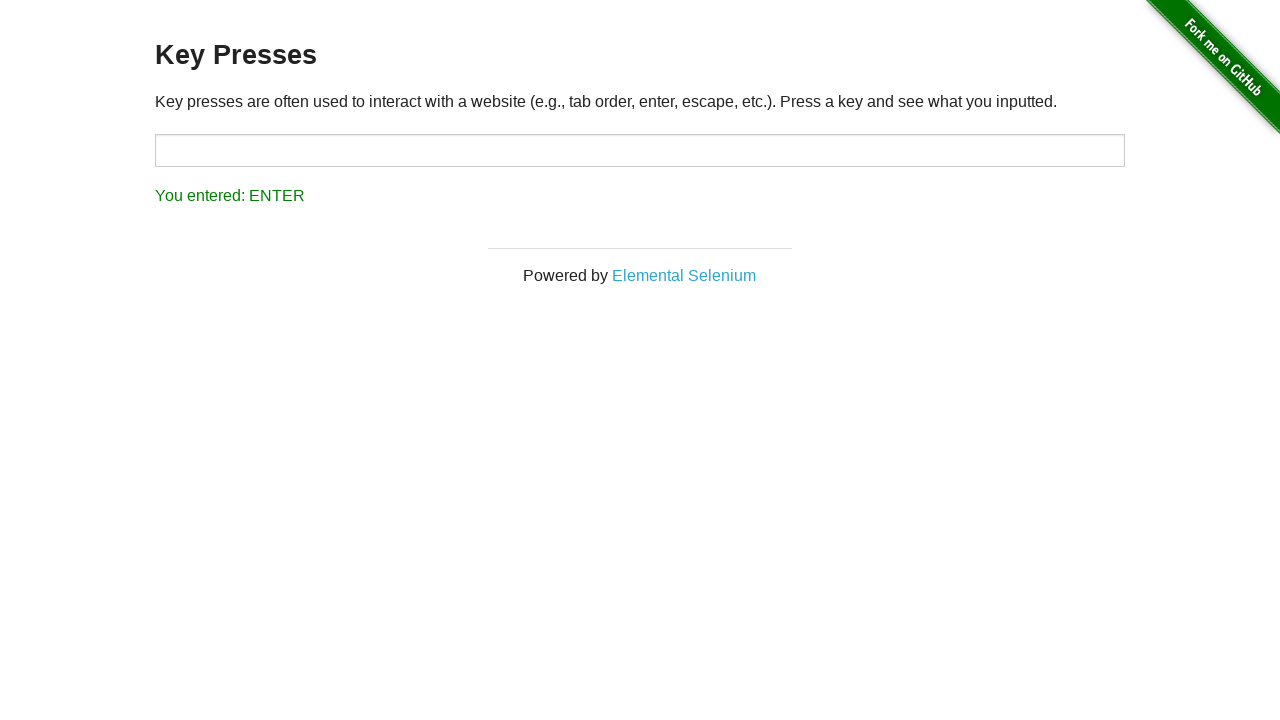

Retrieved result text content
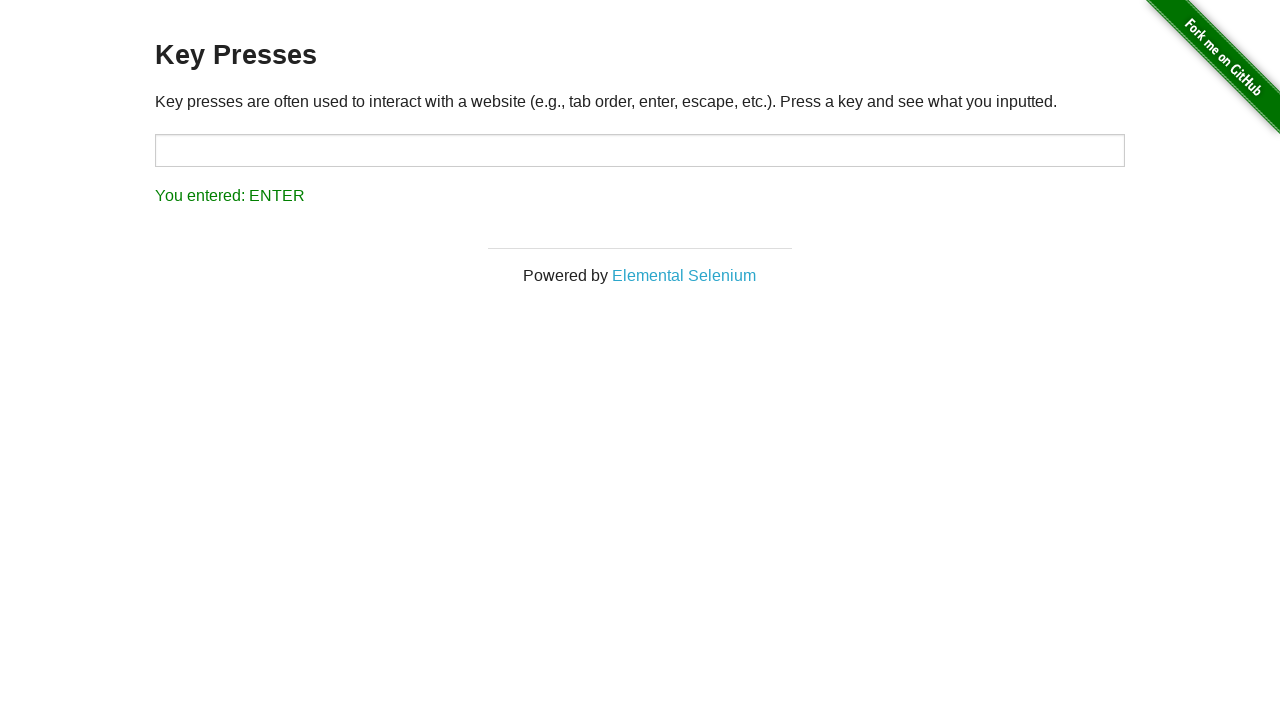

Verified result text displays 'You entered: ENTER'
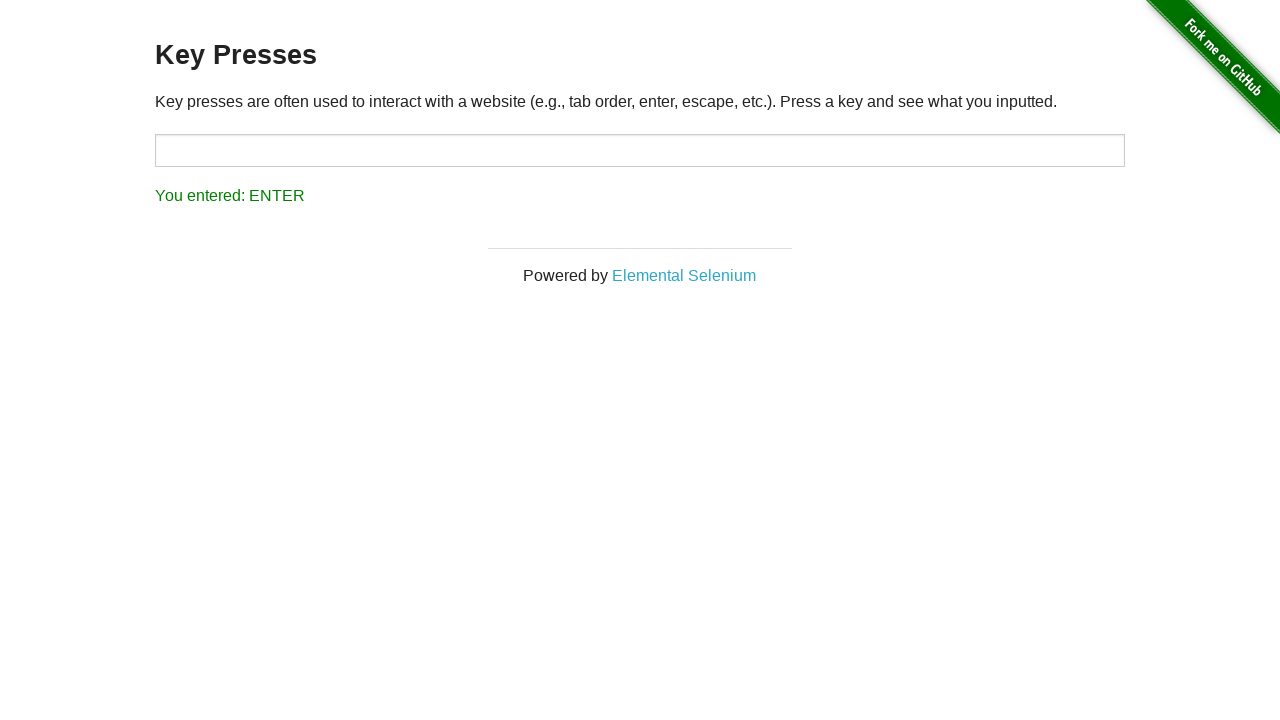

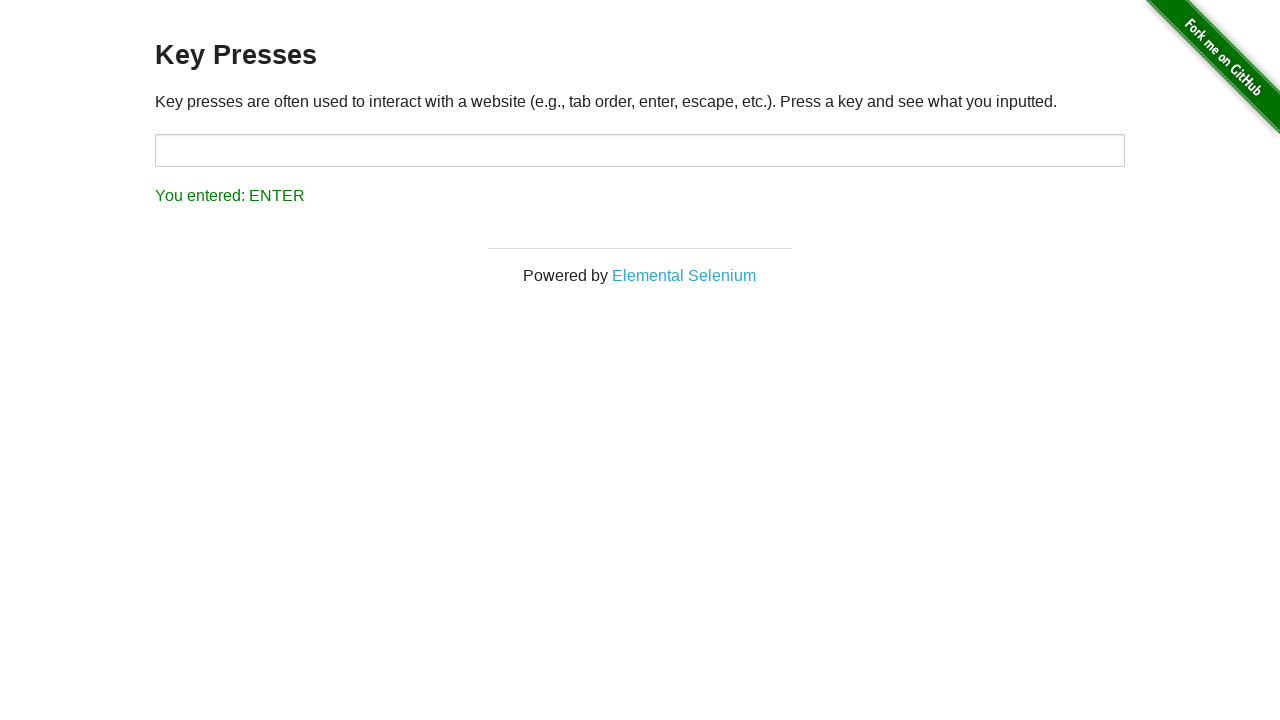